Tests scrolling functionality by scrolling down to a CYDEO link at the bottom of the page, then scrolling back up using Page Up key

Starting URL: https://practice.cydeo.com/

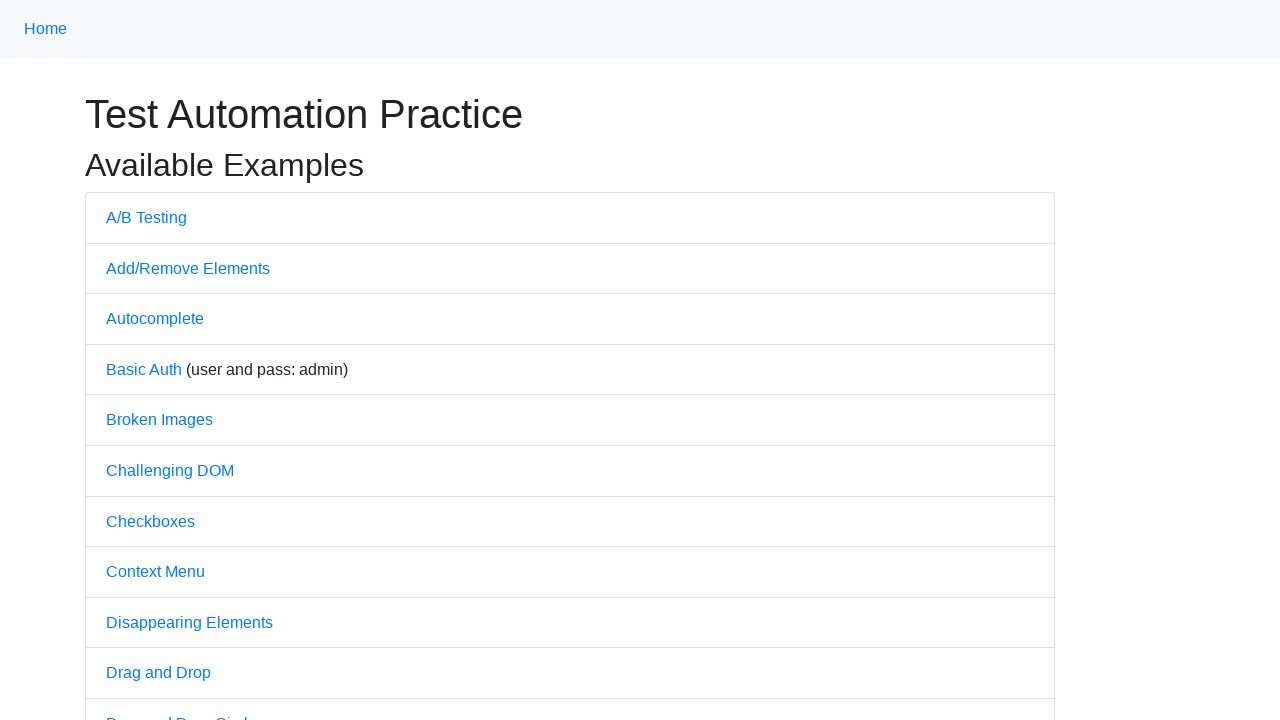

Page loaded with domcontentloaded state
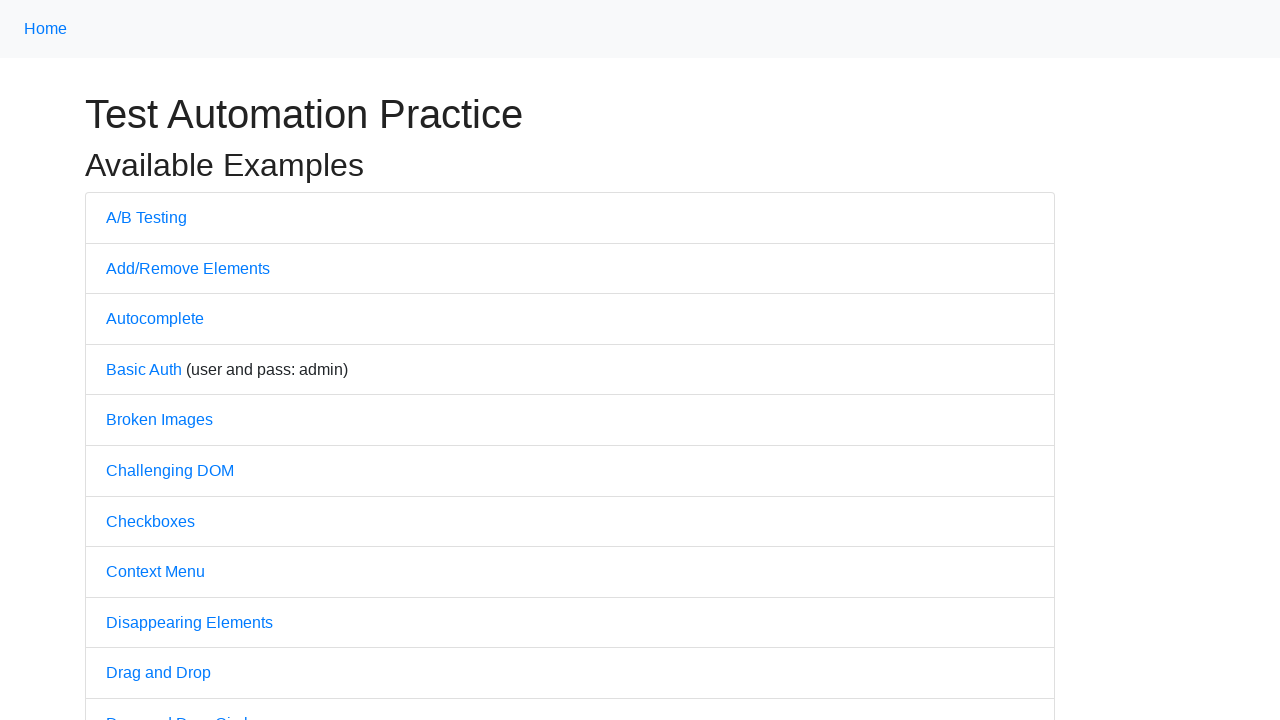

Located CYDEO link element
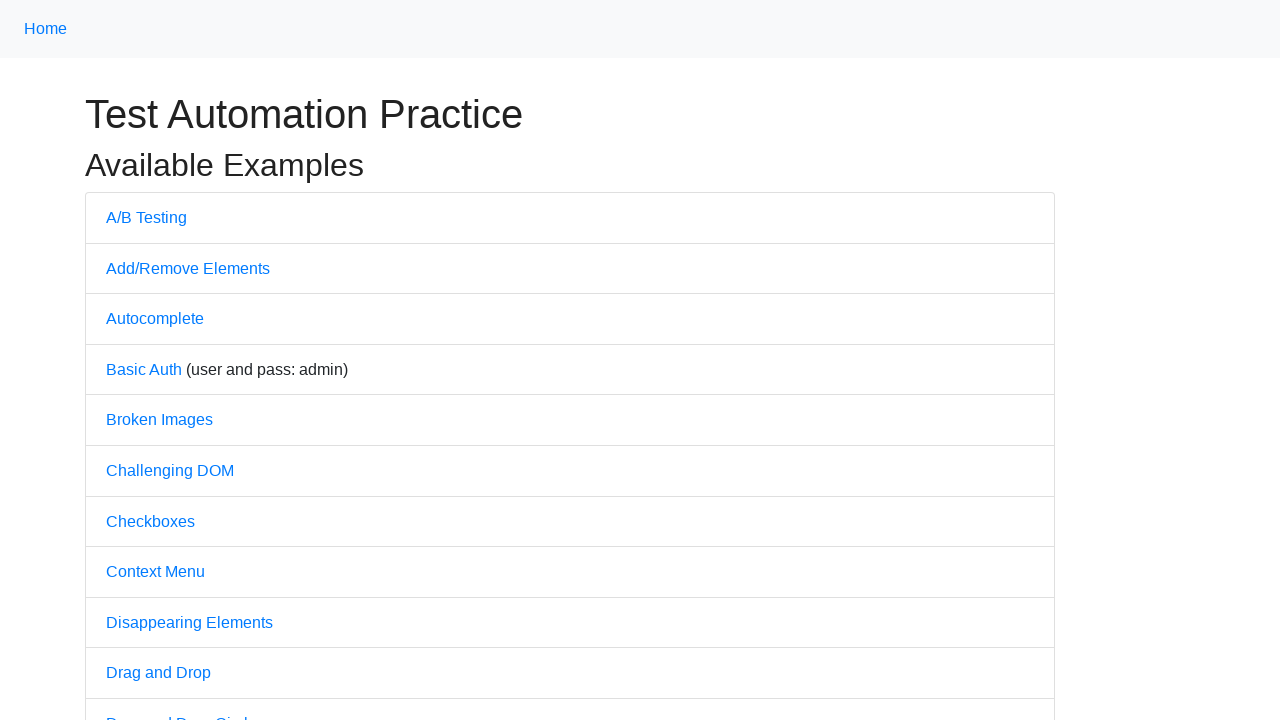

Scrolled down to CYDEO link at bottom of page
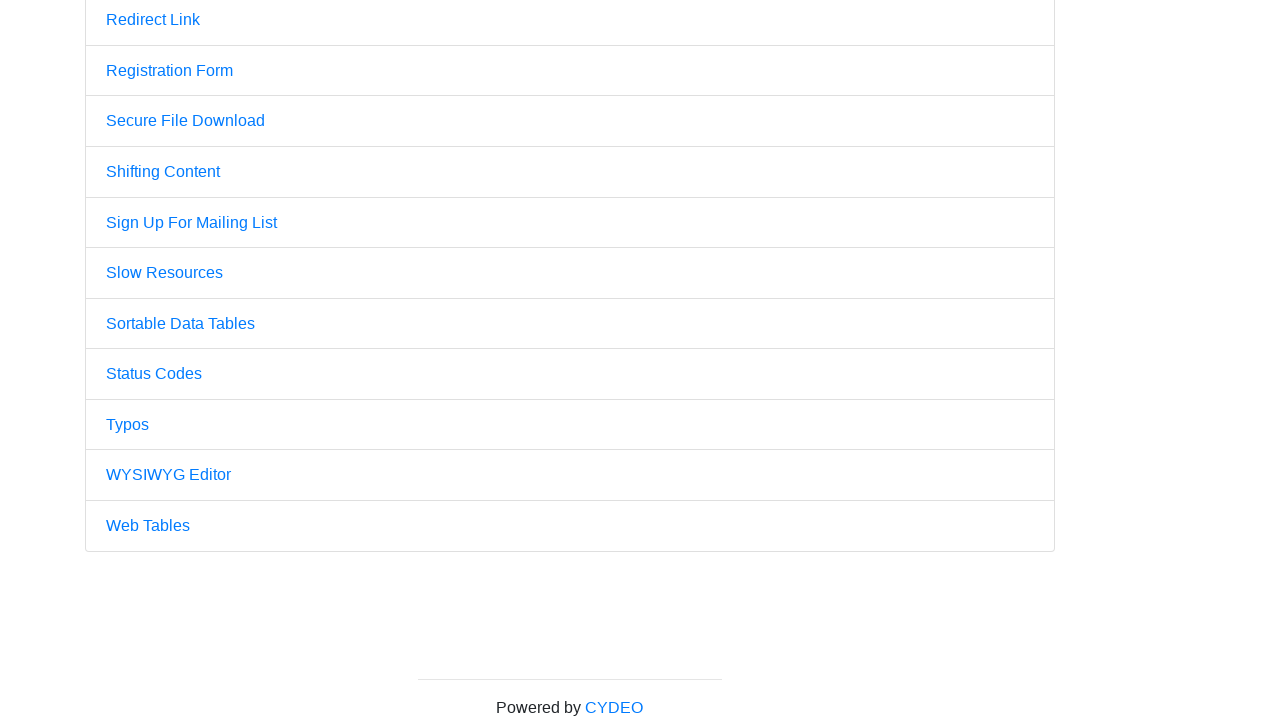

Pressed PageUp key to scroll back up
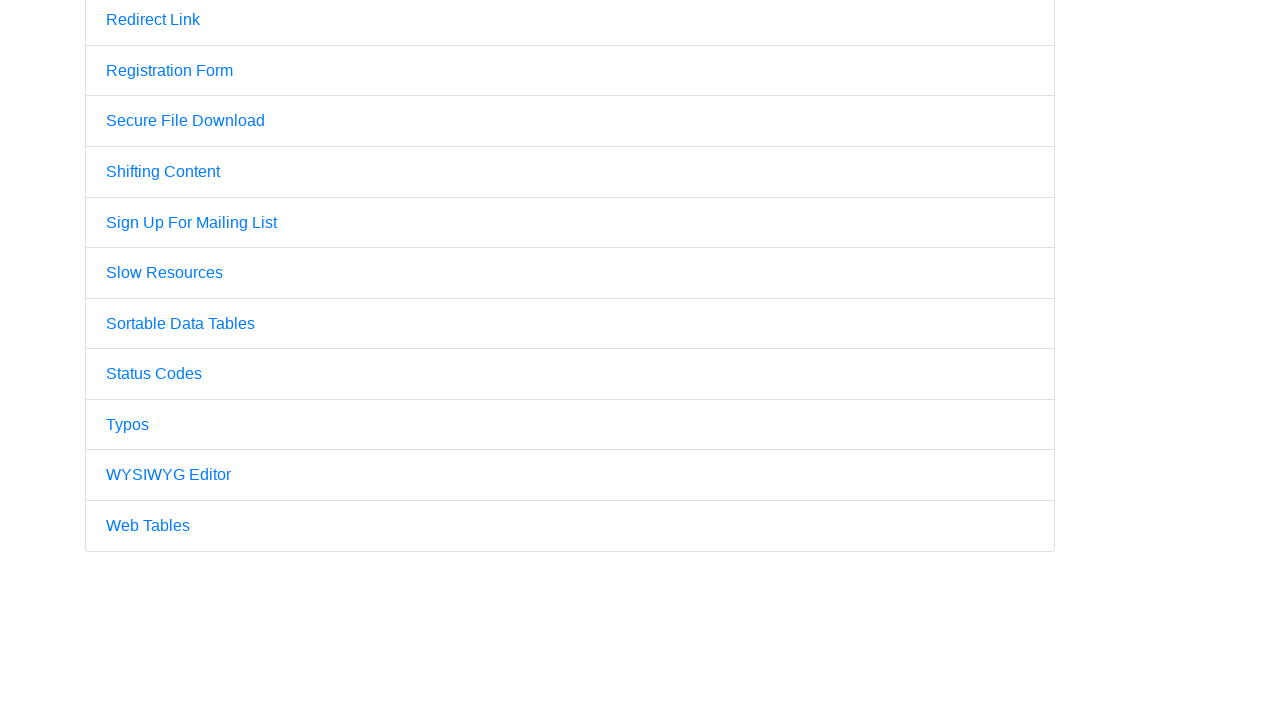

Pressed PageUp key again to continue scrolling up
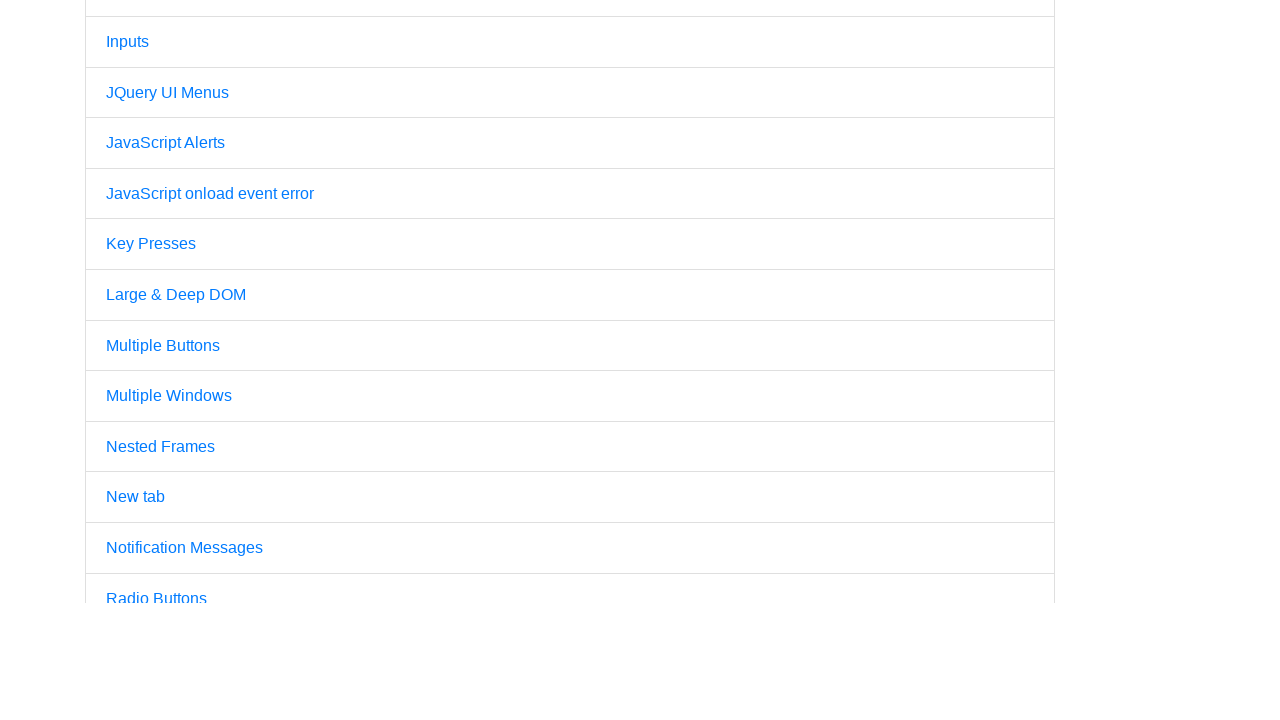

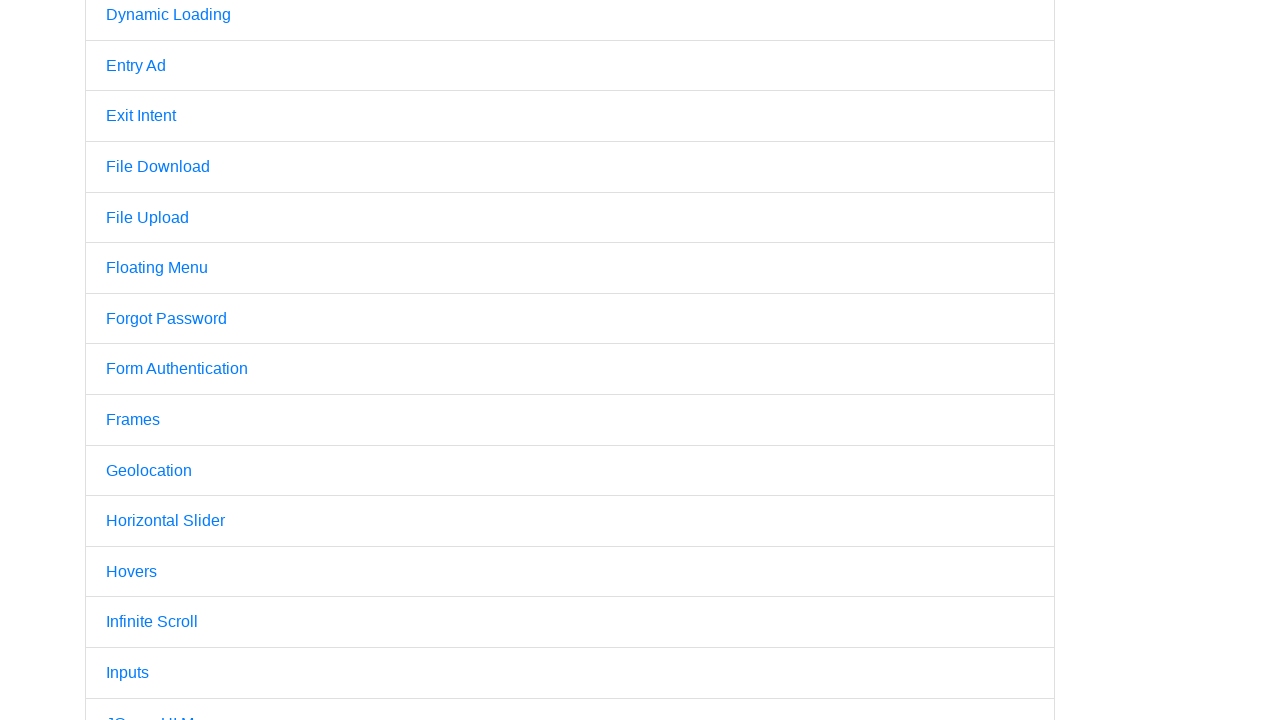